Demonstrates XPath sibling and parent traversal locator strategies by finding and interacting with button elements in the header section of a practice automation website.

Starting URL: https://rahulshettyacademy.com/AutomationPractice/

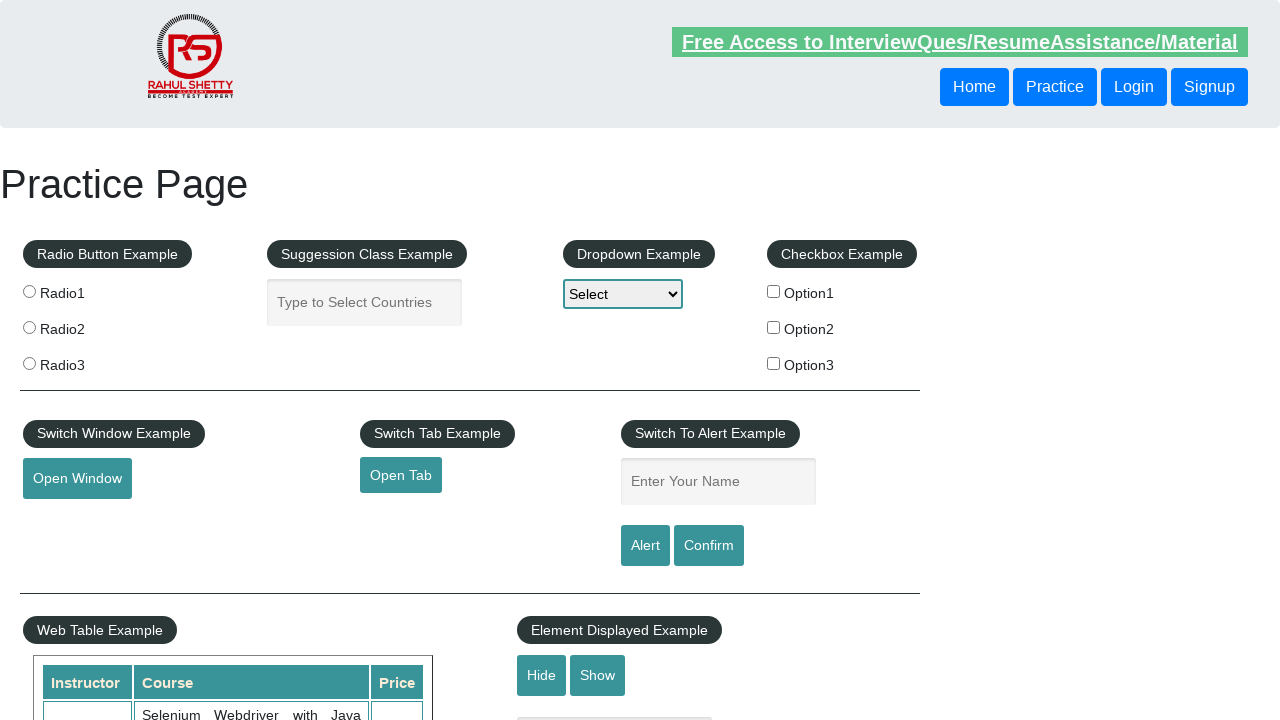

Waited for header buttons to be visible
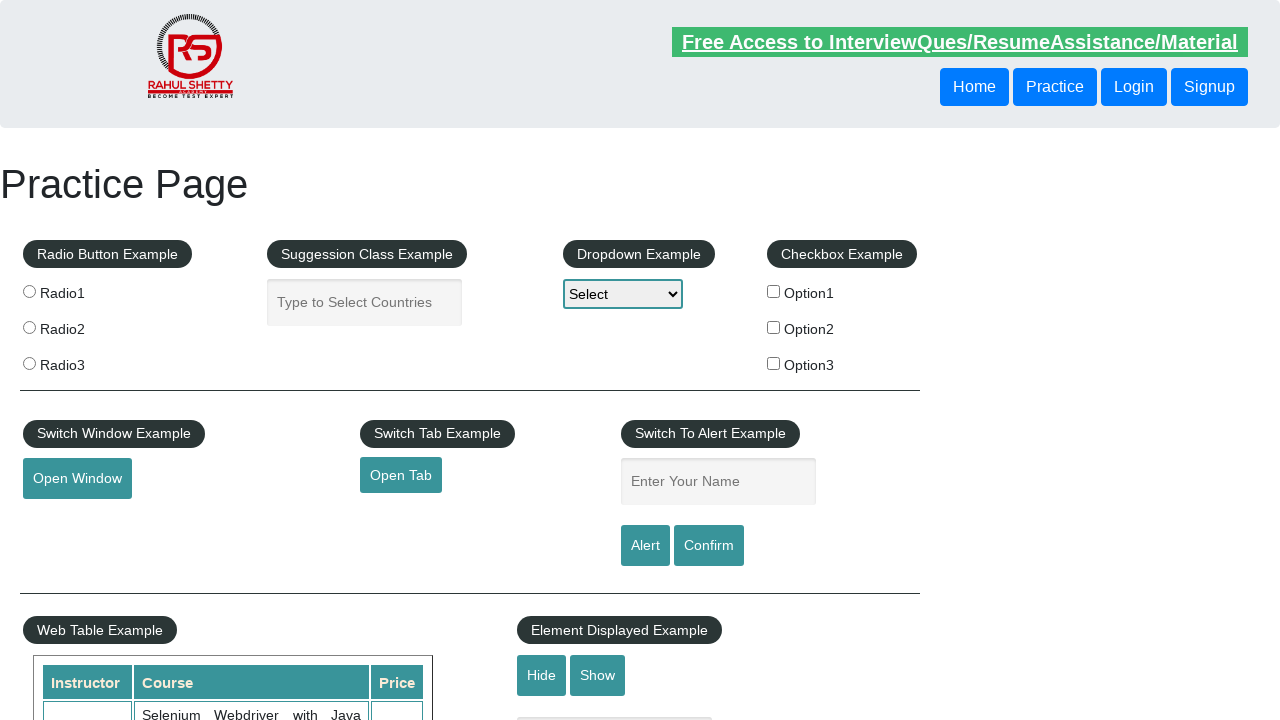

Located following-sibling button using XPath traversal
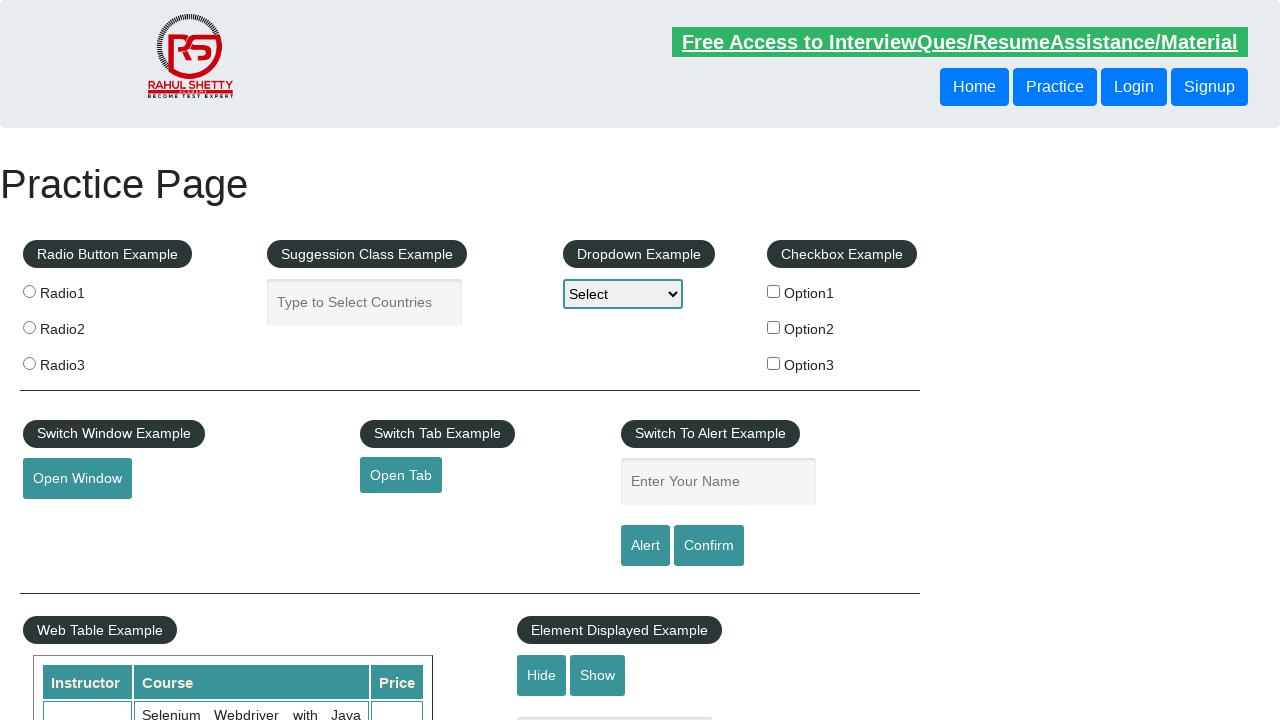

Retrieved following-sibling button text: Login
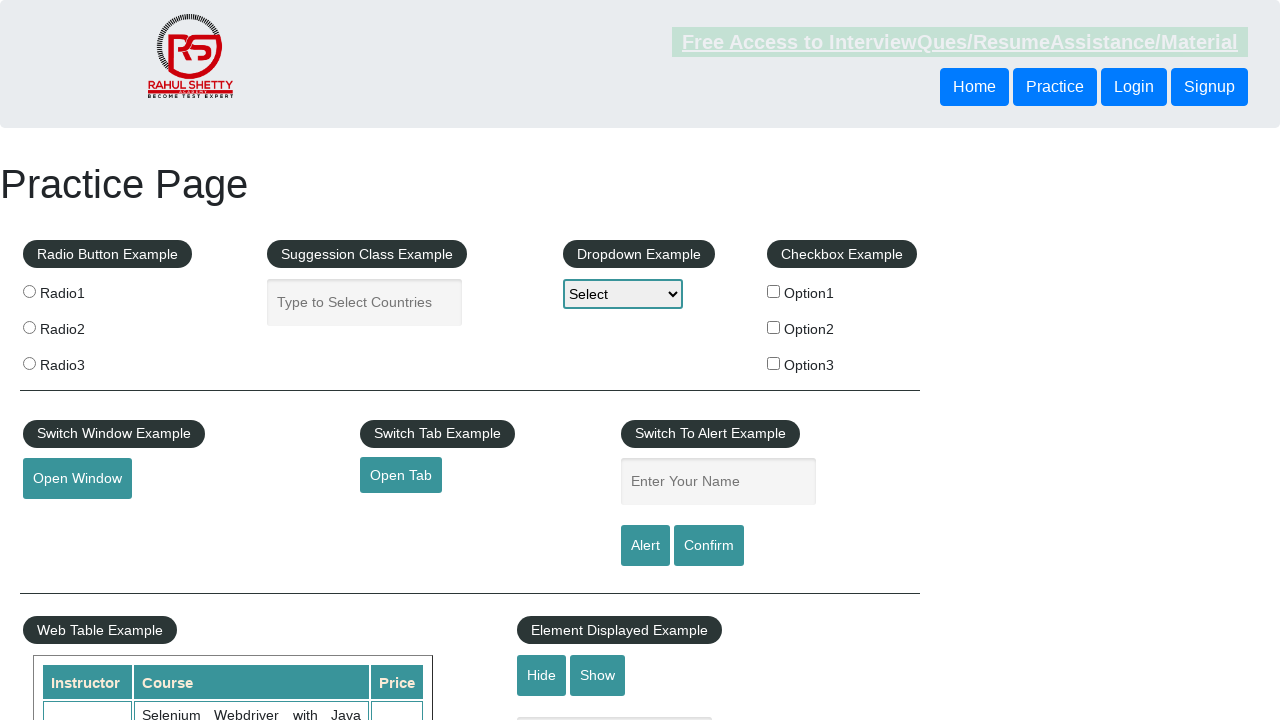

Located button using parent traversal XPath
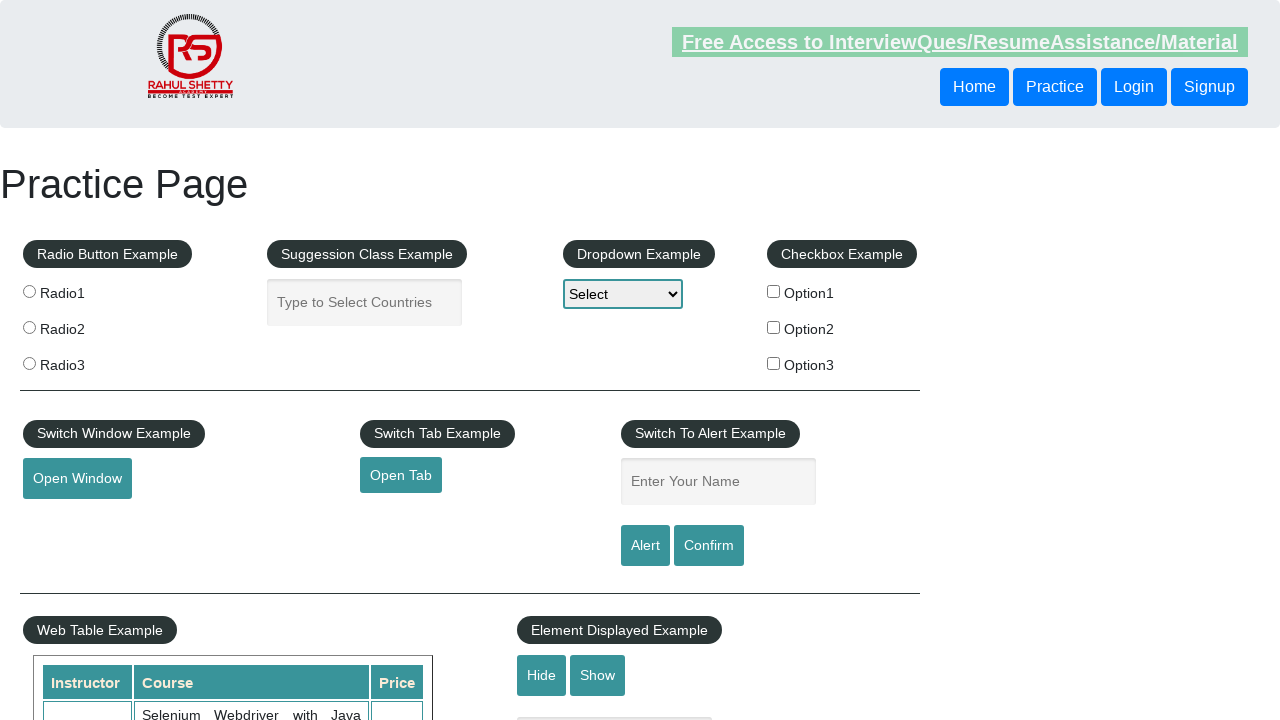

Retrieved parent traversal button text: Login
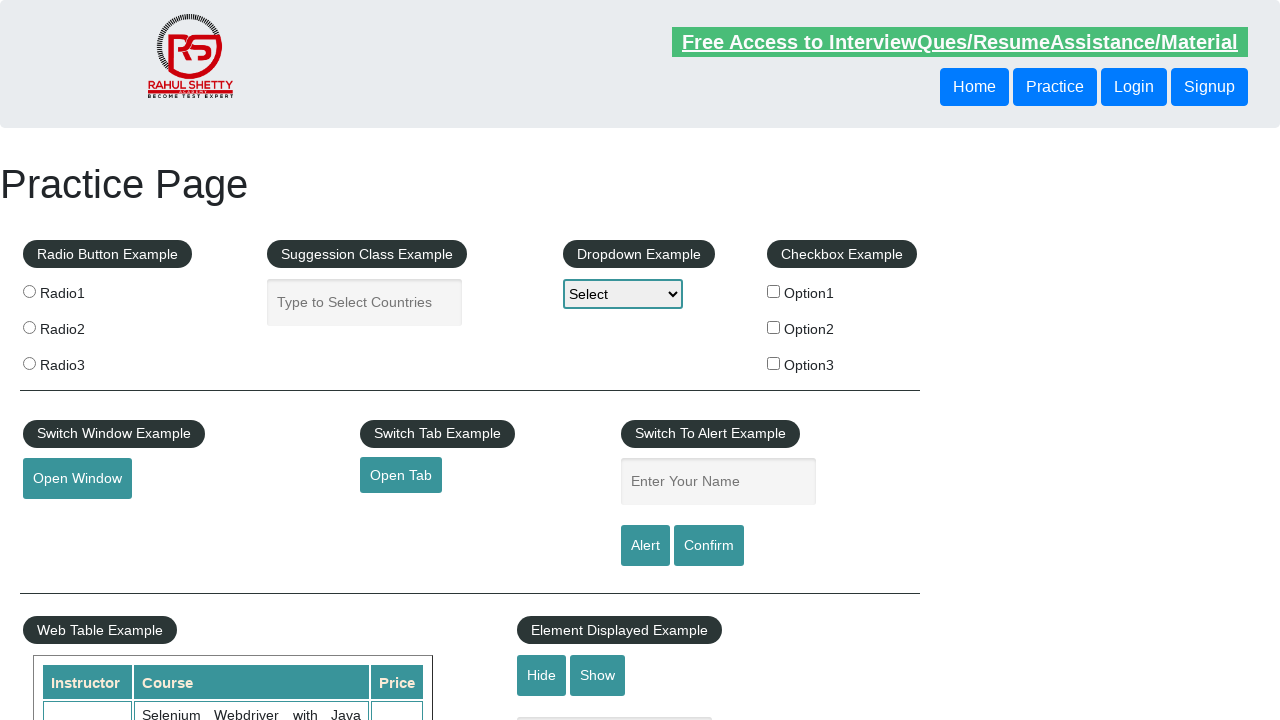

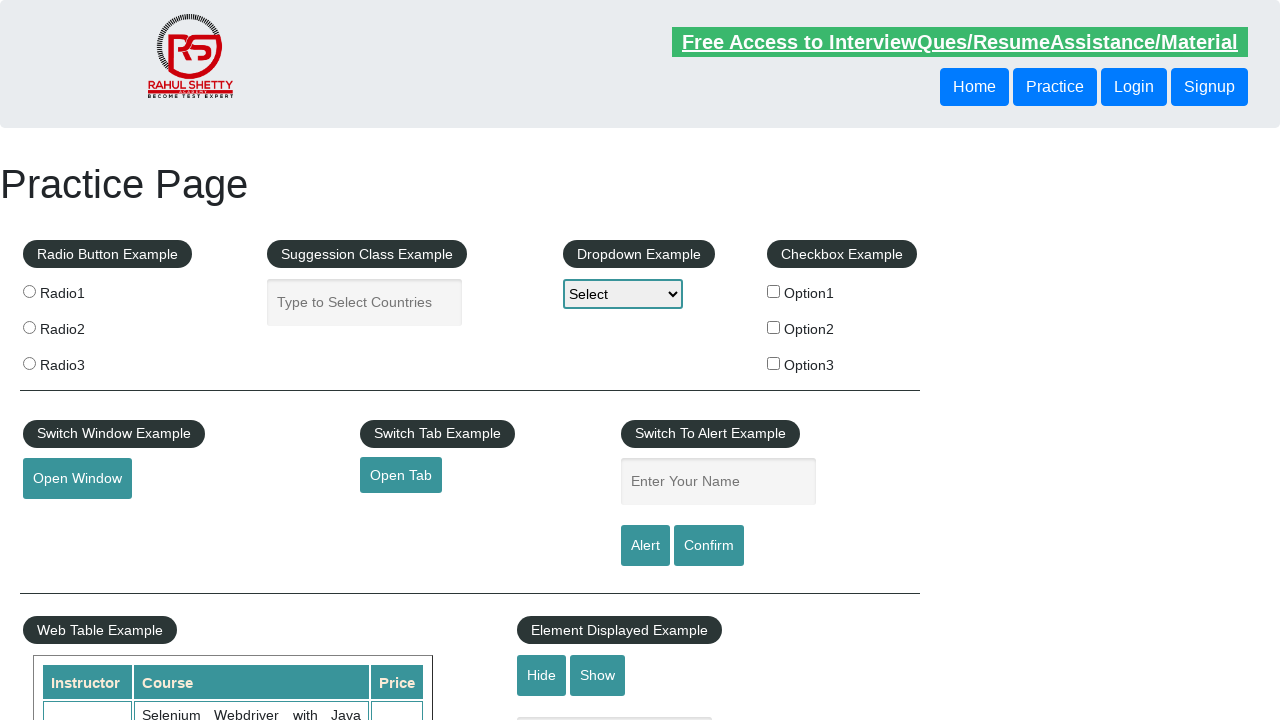